Tests that edits are saved when the edit field loses focus (blur)

Starting URL: https://demo.playwright.dev/todomvc

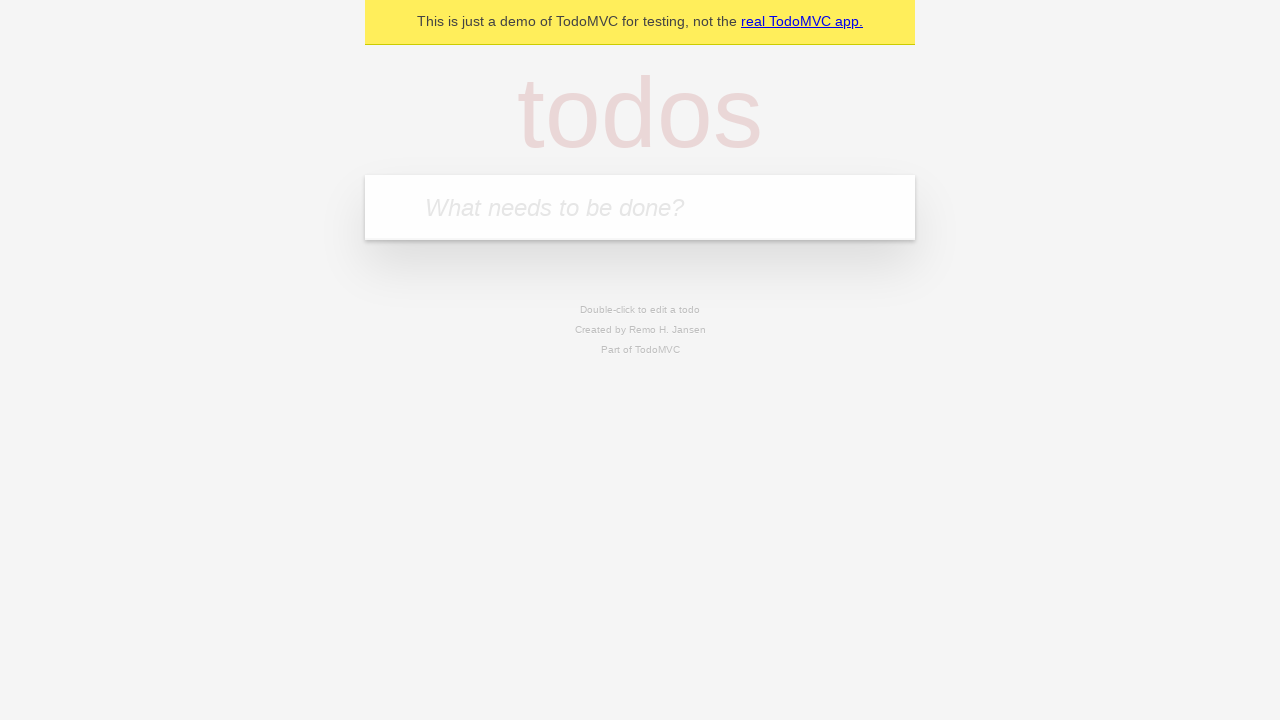

Filled new todo field with 'buy some cheese' on .new-todo
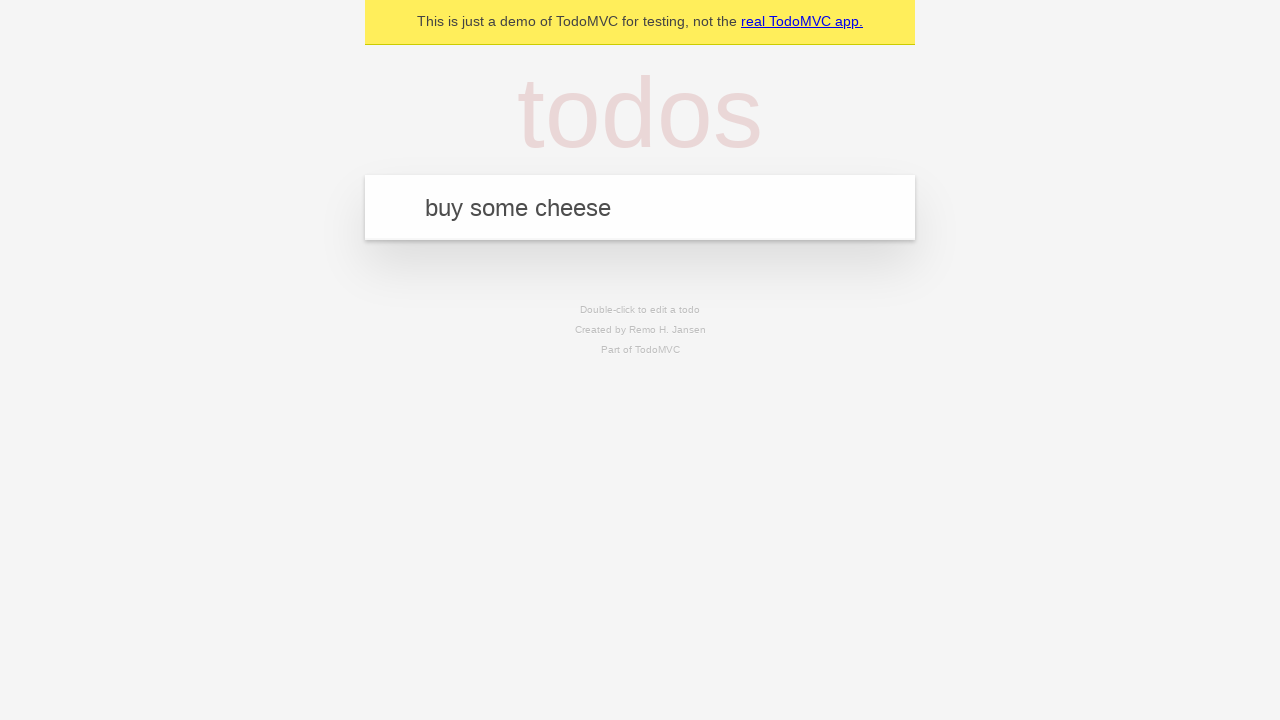

Pressed Enter to create first todo on .new-todo
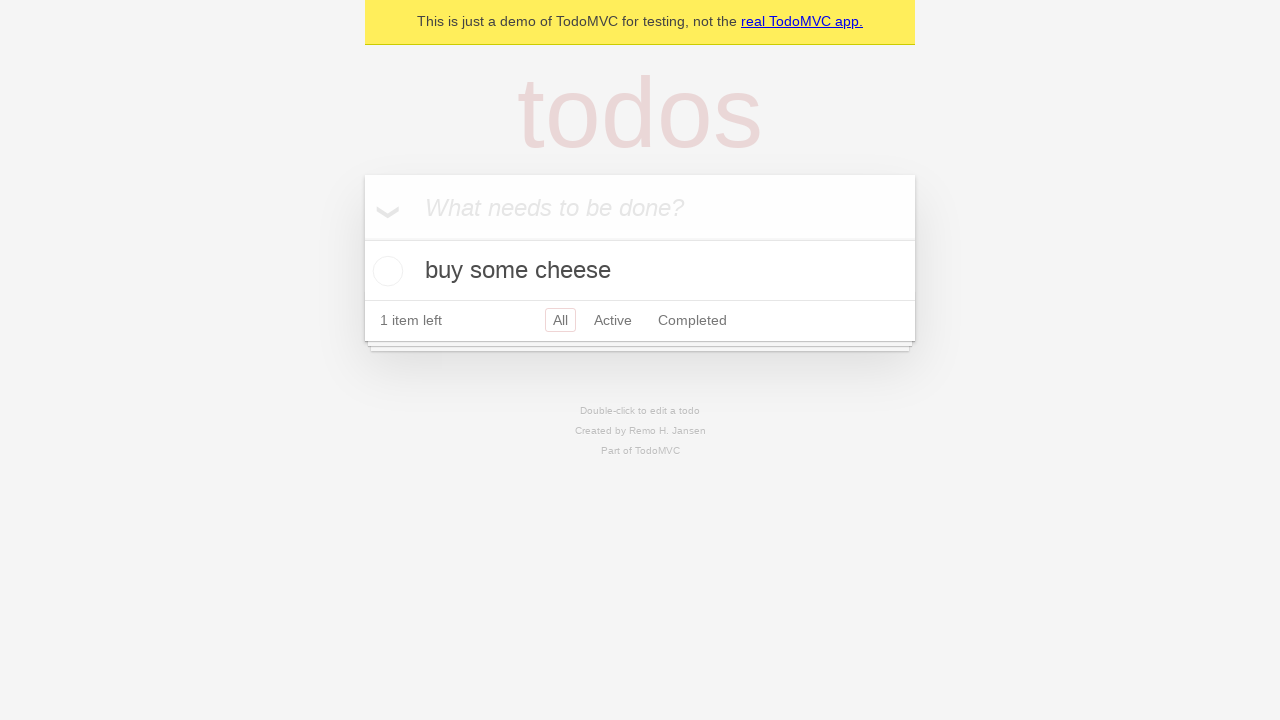

Filled new todo field with 'feed the cat' on .new-todo
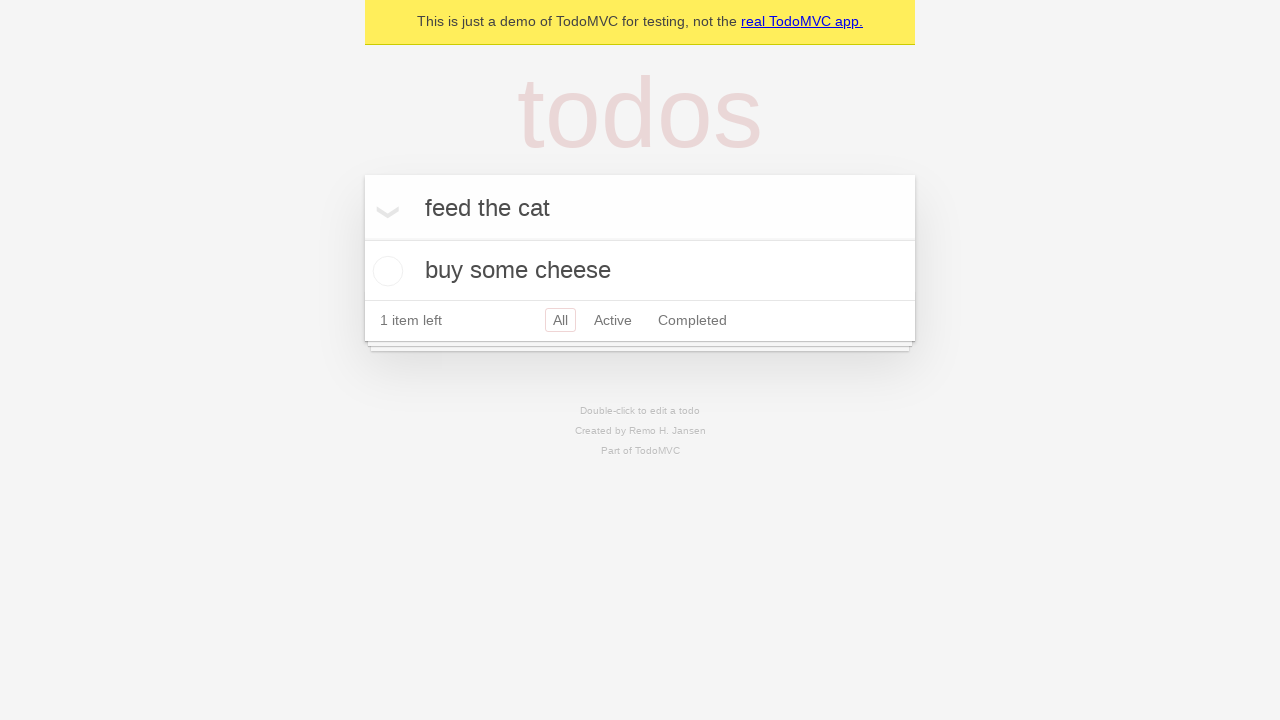

Pressed Enter to create second todo on .new-todo
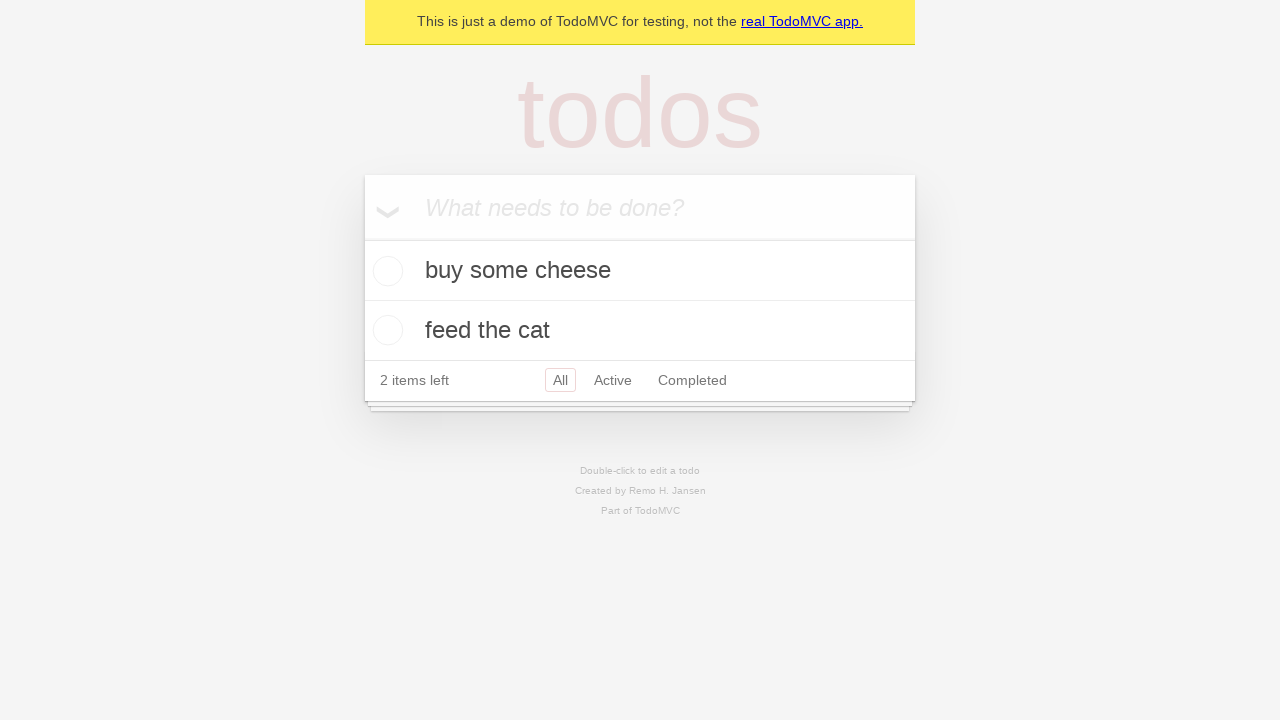

Filled new todo field with 'book a doctors appointment' on .new-todo
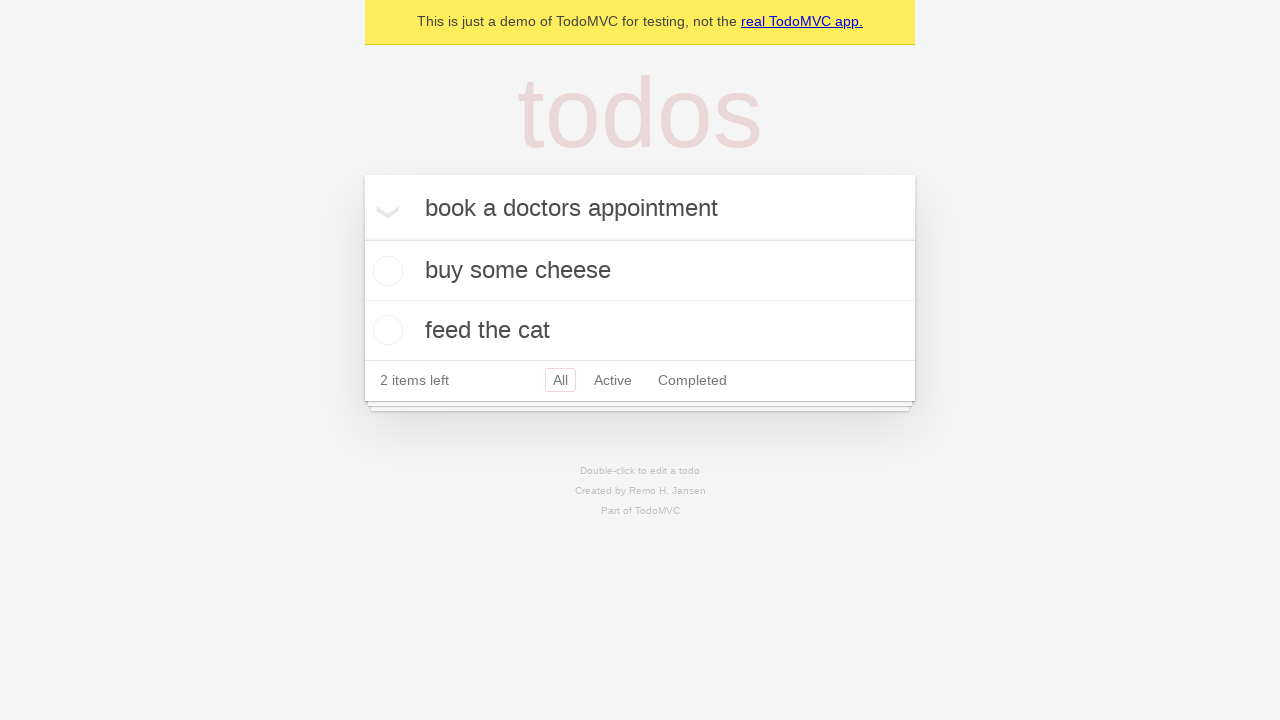

Pressed Enter to create third todo on .new-todo
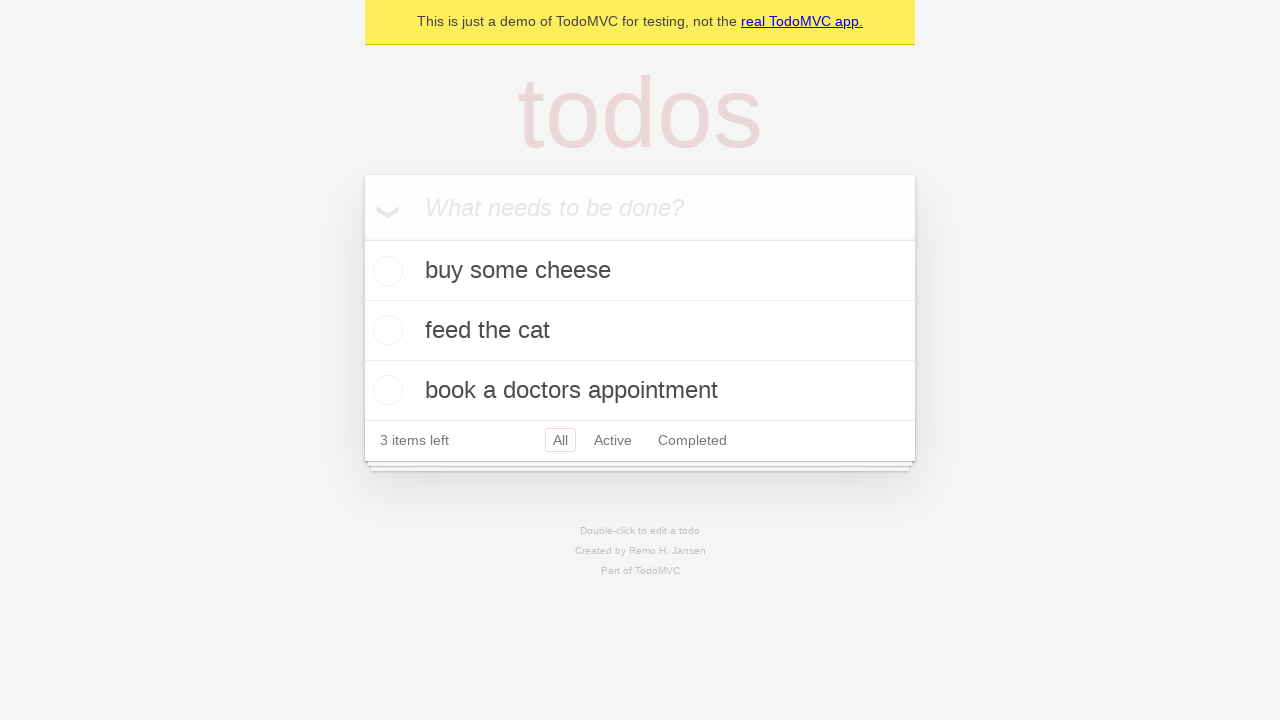

Double-clicked on second todo to enter edit mode at (640, 330) on .todo-list li label >> nth=1
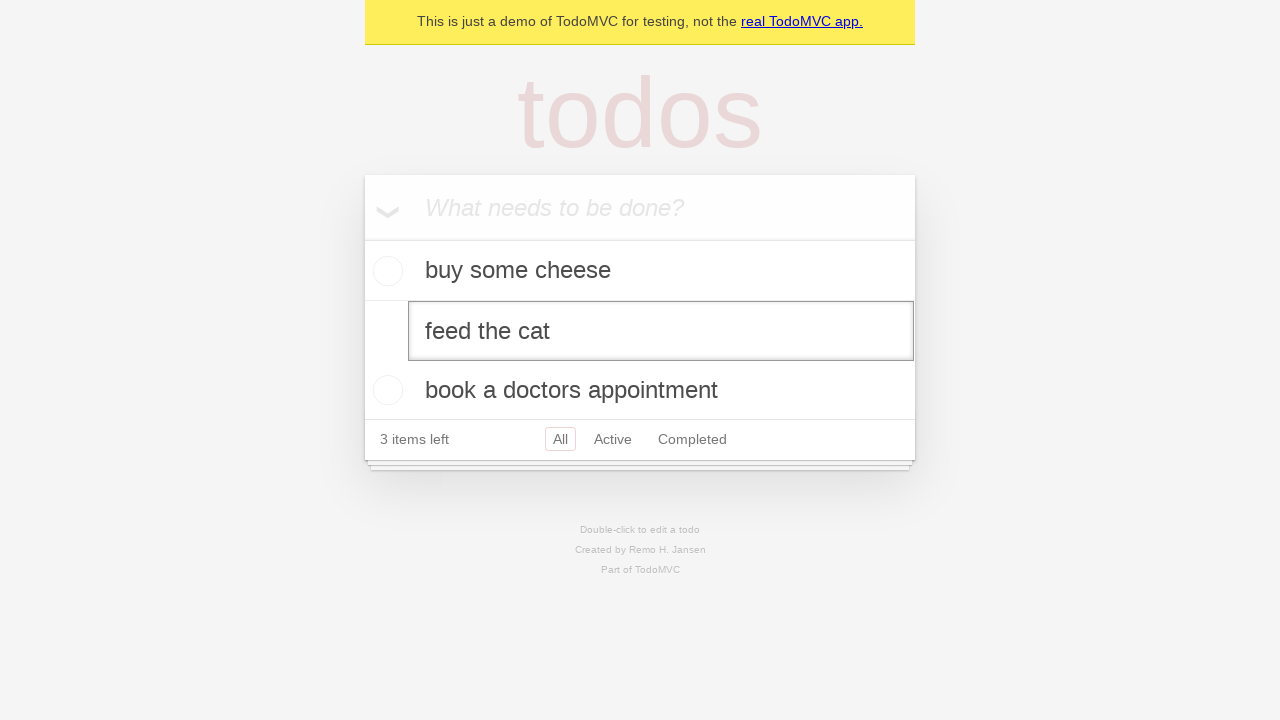

Filled edit field with new text 'buy some sausages' on .todo-list li.editing .edit
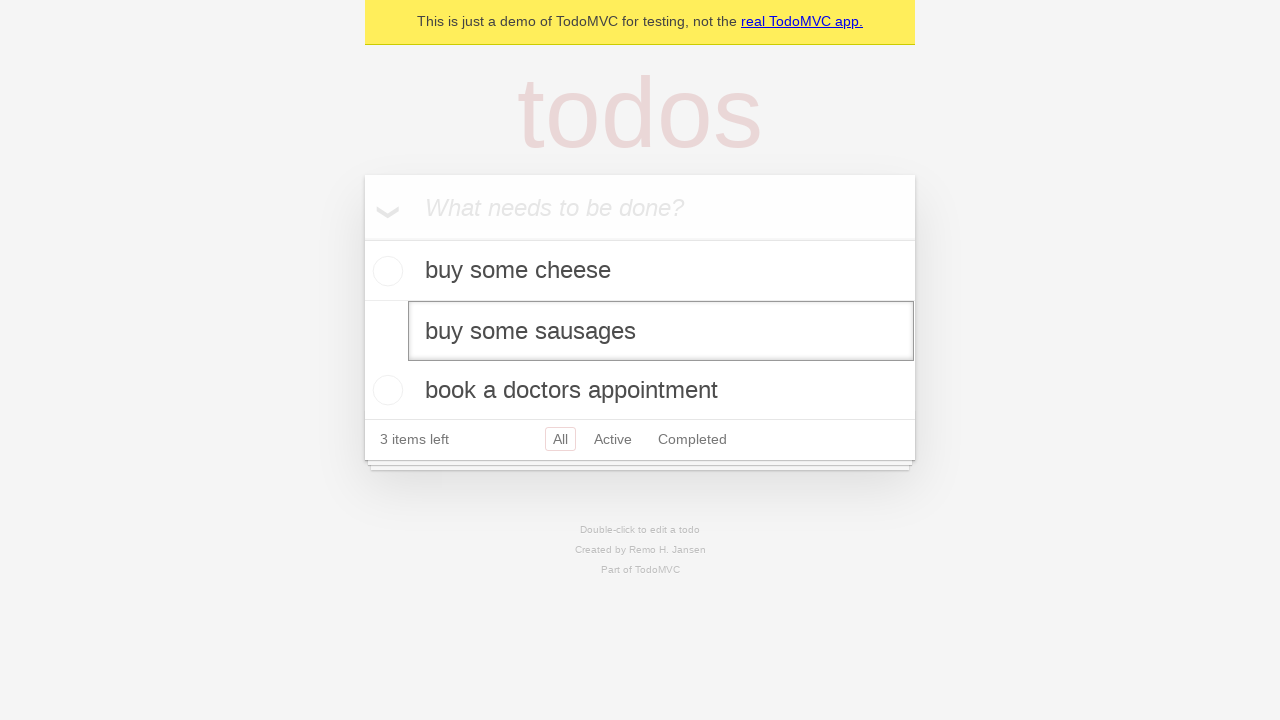

Blurred edit field to trigger save
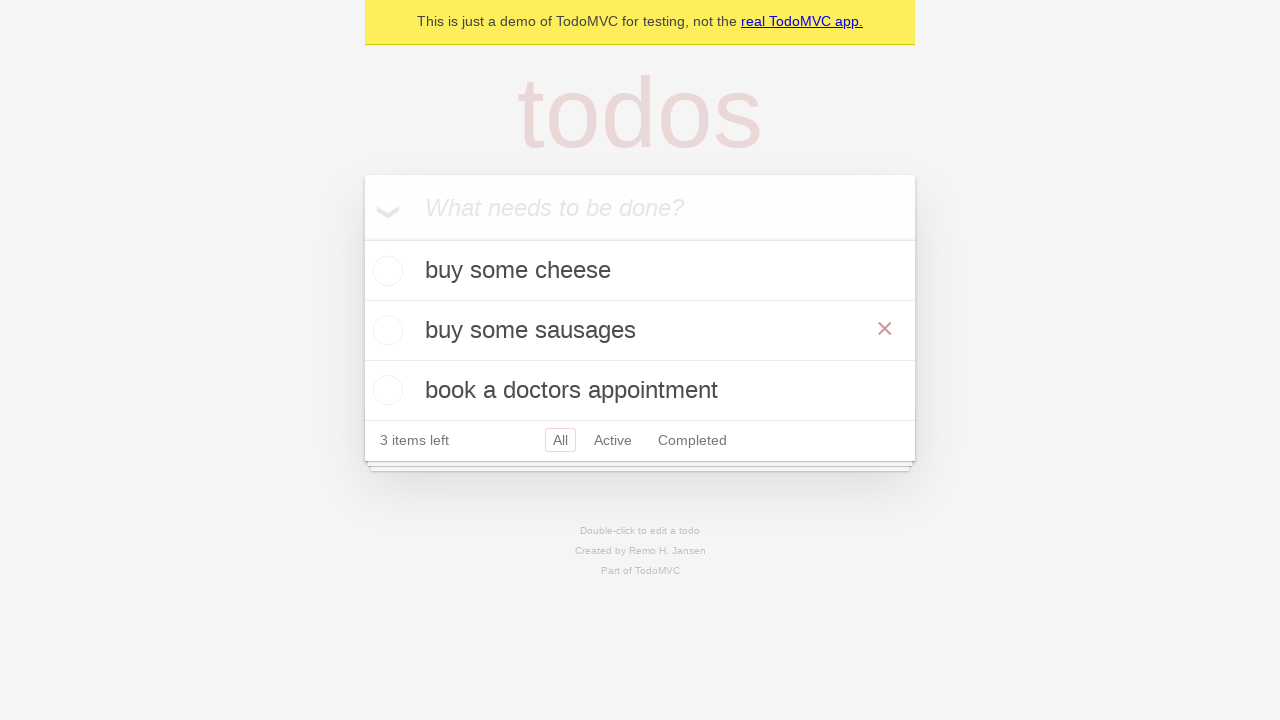

Waited for edit save to complete
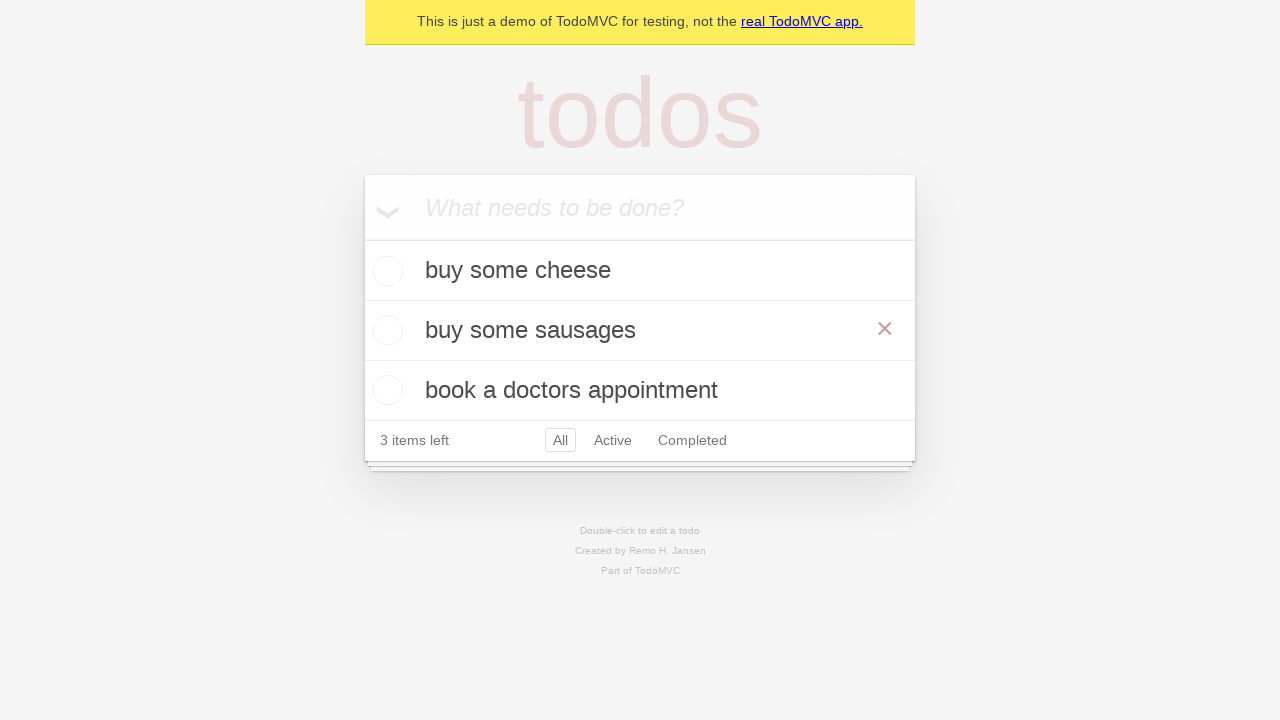

Verified second todo was updated to 'buy some sausages'
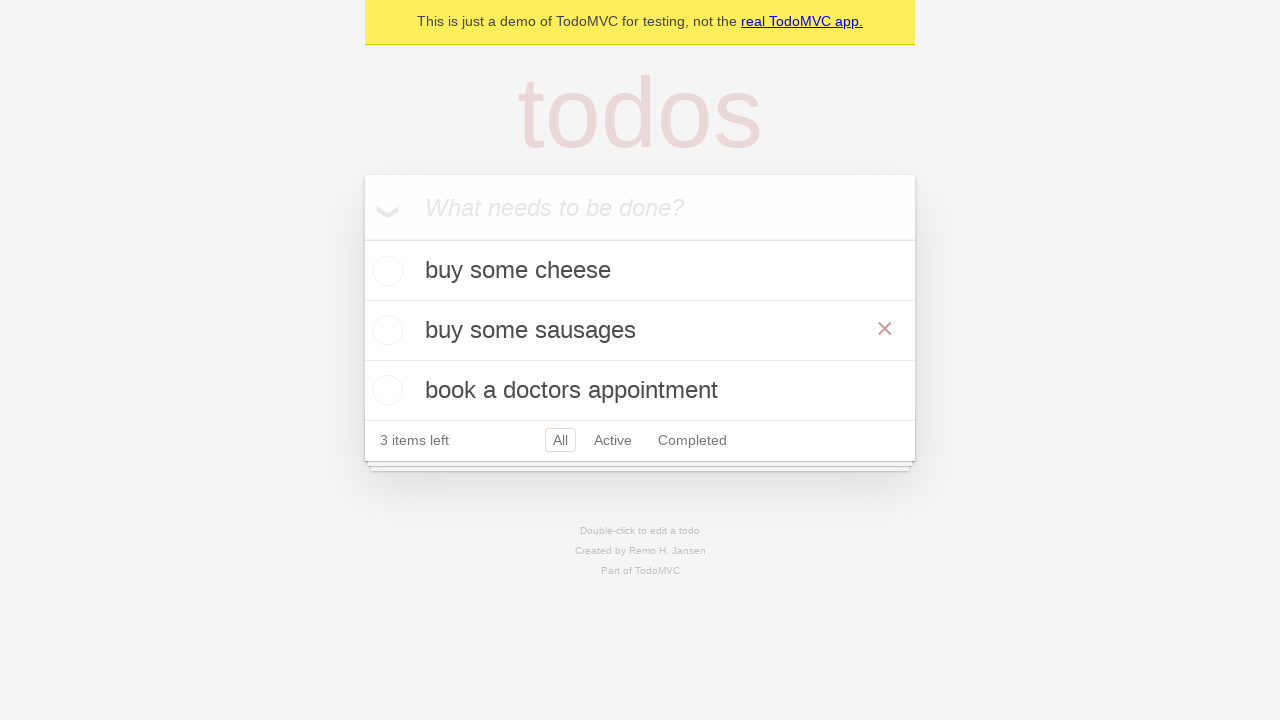

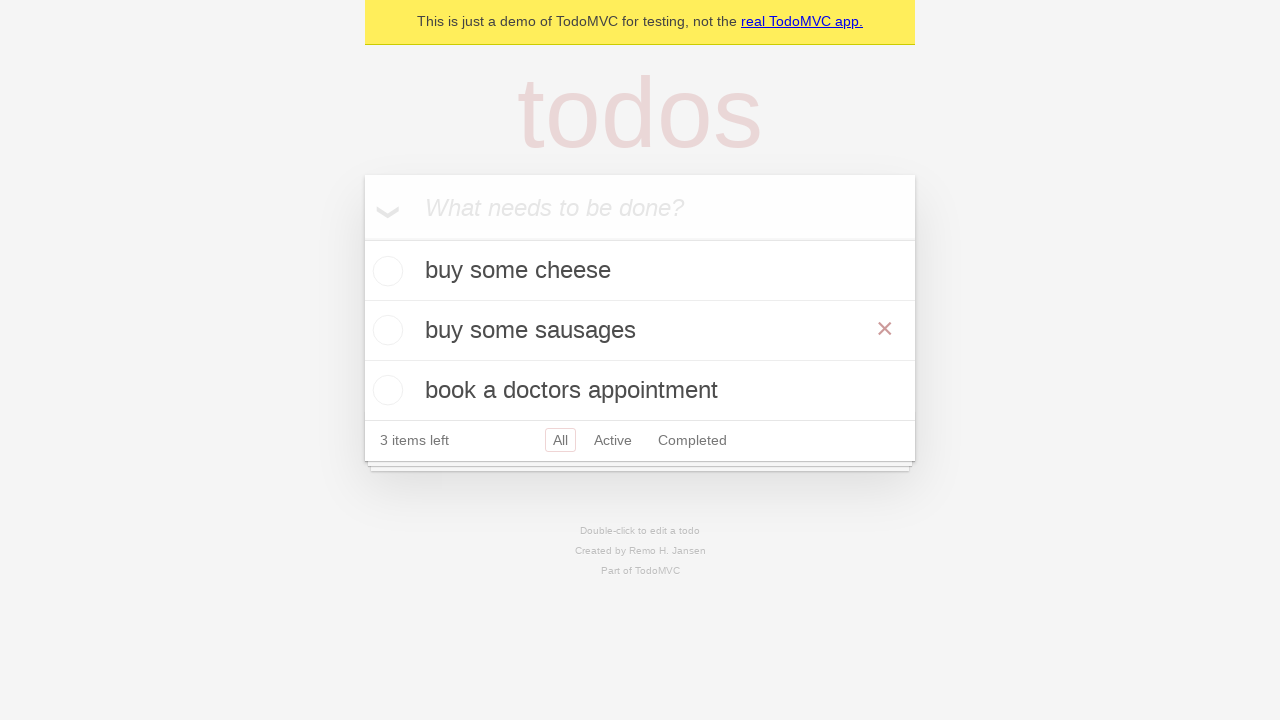